Tests the Input Form Submit functionality by filling out all form fields including name, email, password, company, website, country, city, addresses, state, and zip code, then submitting and verifying the success message.

Starting URL: https://www.lambdatest.com/selenium-playground

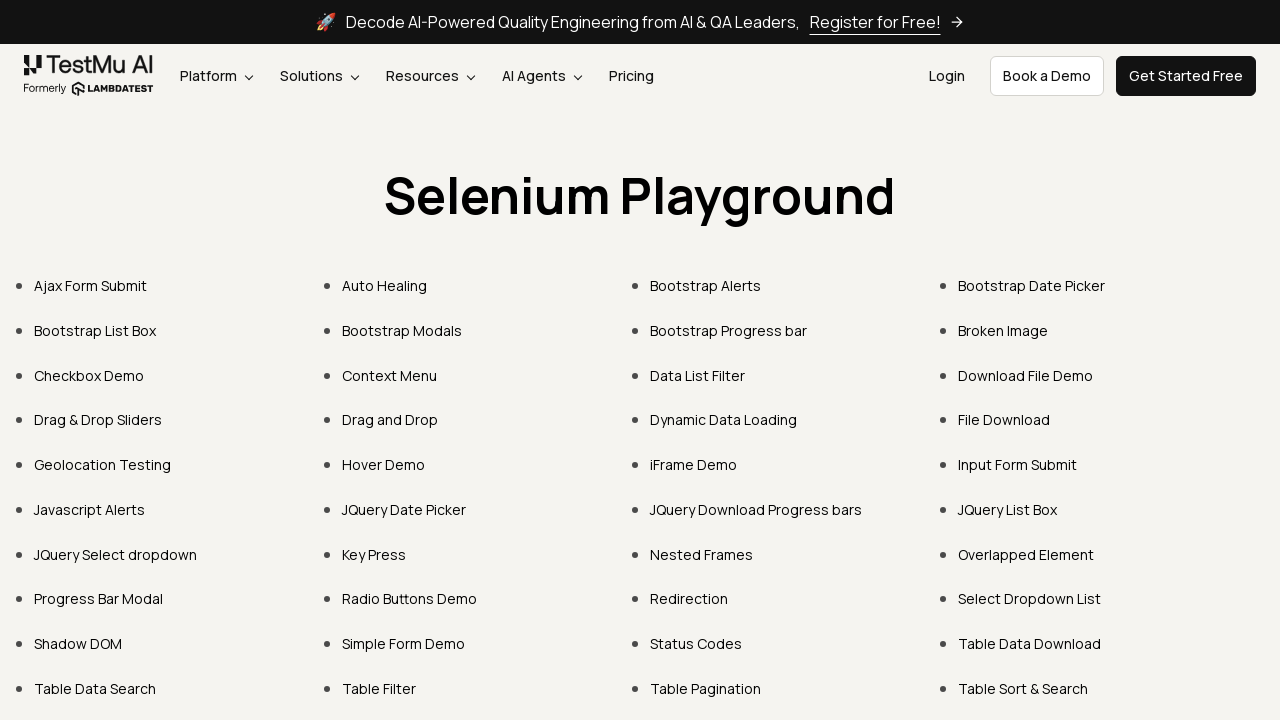

Clicked on Input Form Submit link at (1018, 464) on text=Input Form Submit
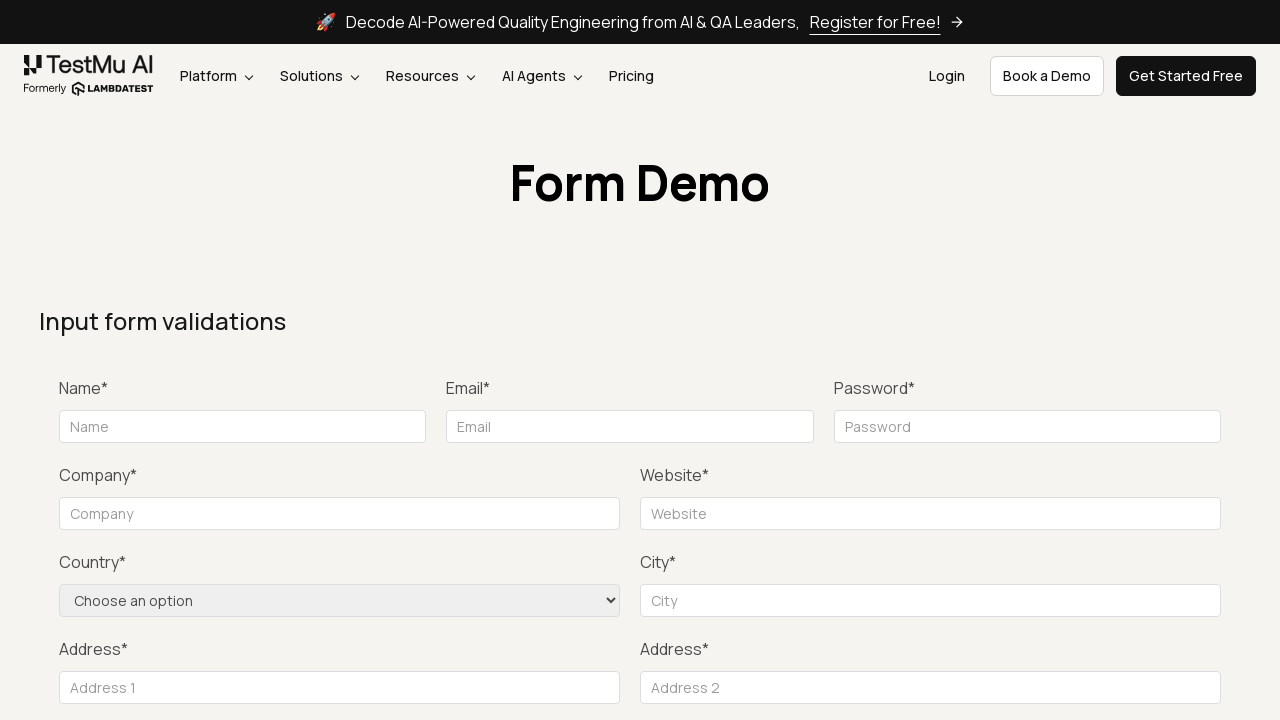

Clicked submit button to trigger validation at (1131, 360) on button:has-text('Submit')
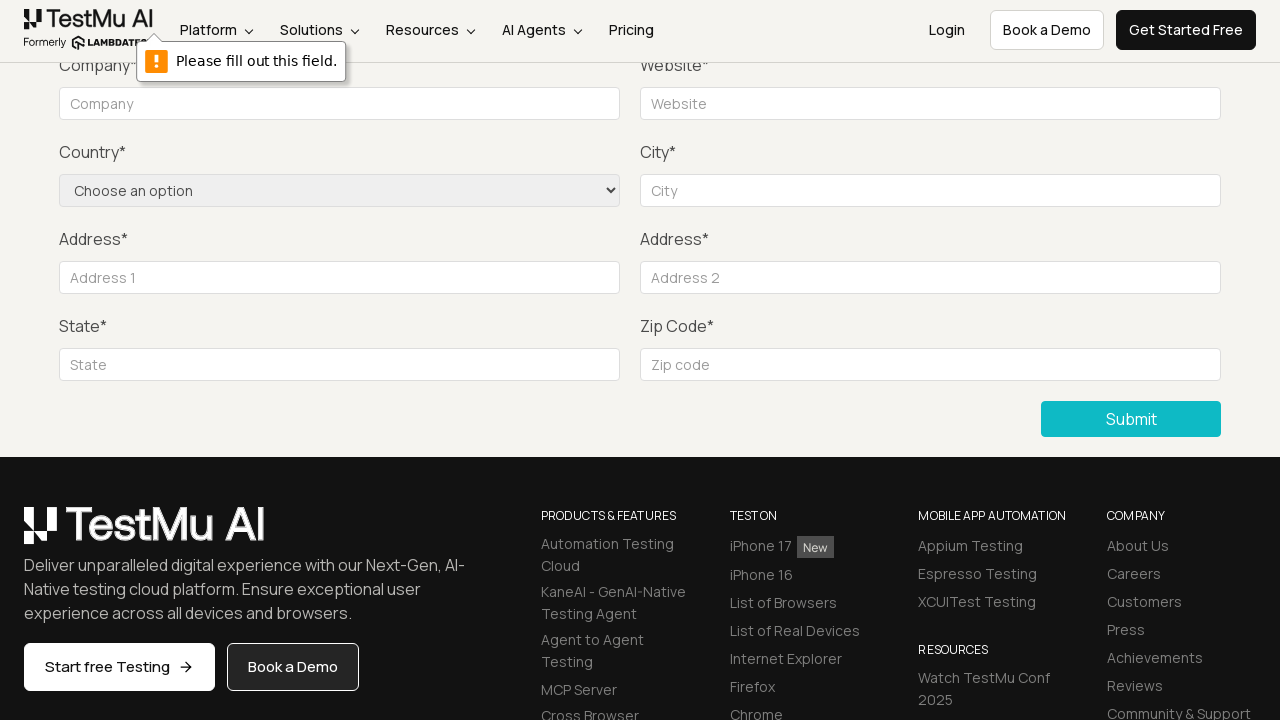

Filled name field with 'Jennifer' on #name
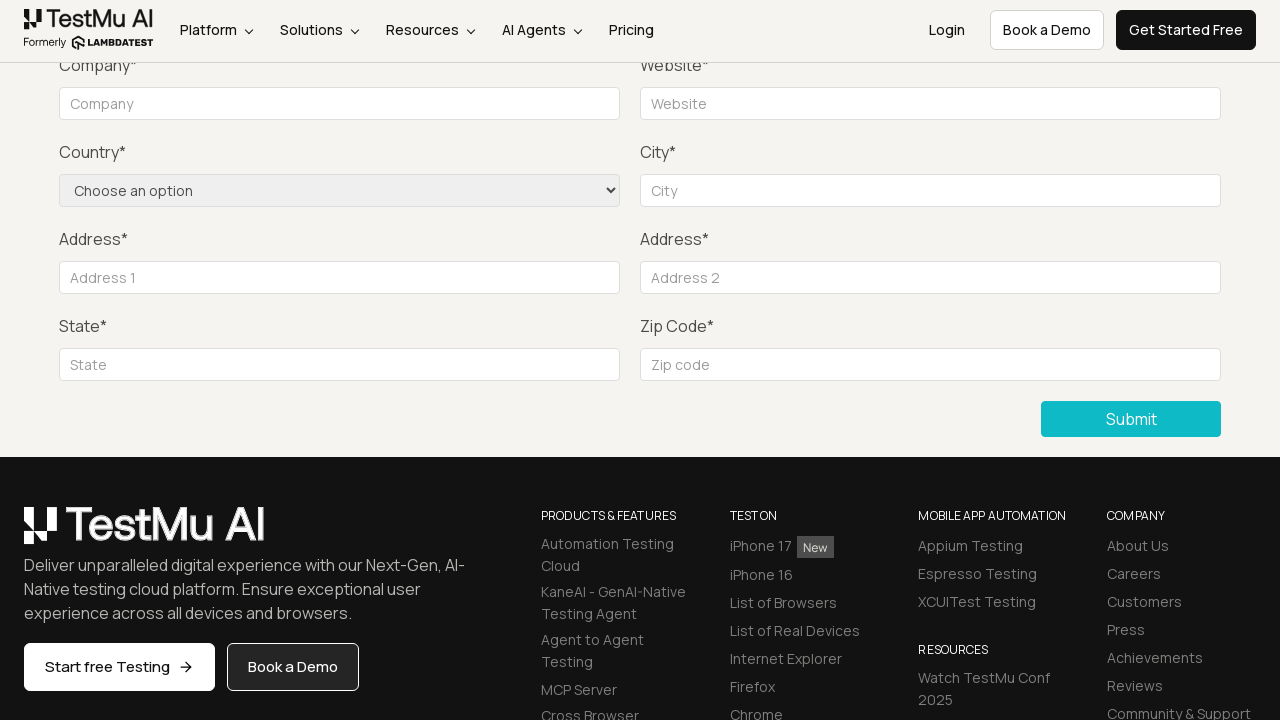

Filled email field with 'jennifer.smith@example.com' on #inputEmail4
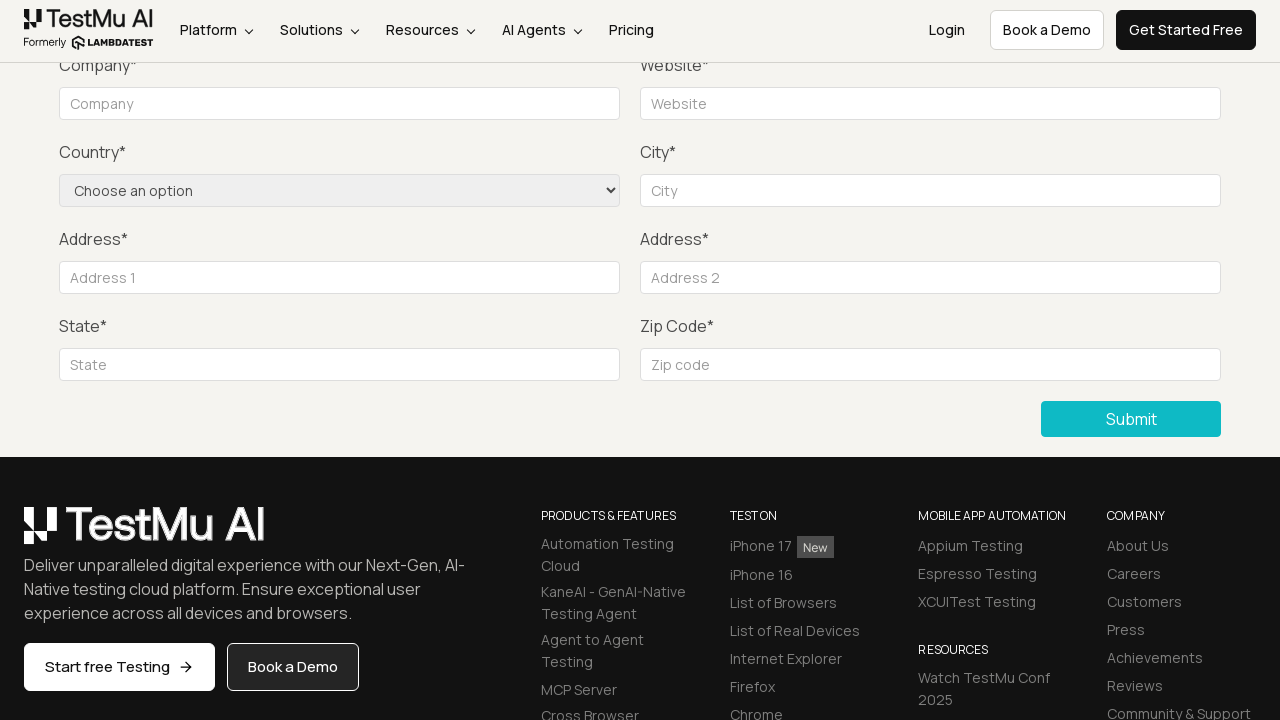

Filled password field with 'SecurePass789' on #inputPassword4
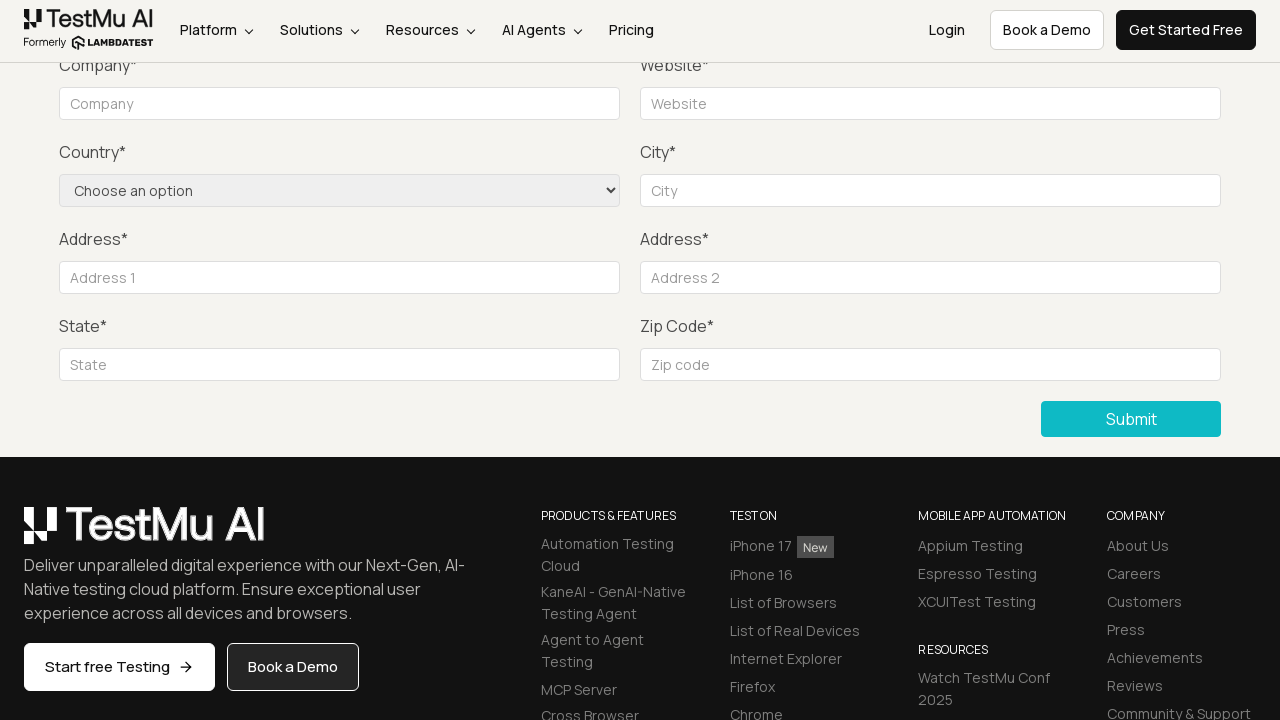

Filled company field with 'TechCorp Inc' on input[name='company']
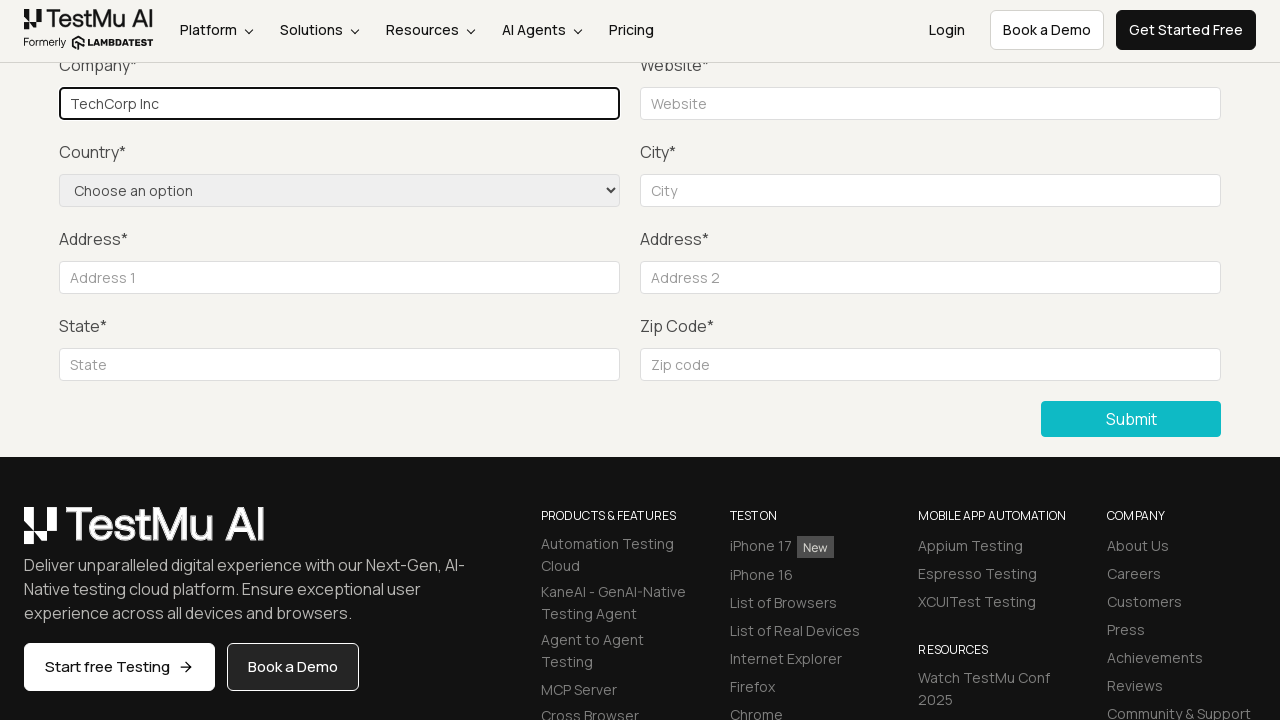

Filled website field with 'www.techcorp.com' on #websitename
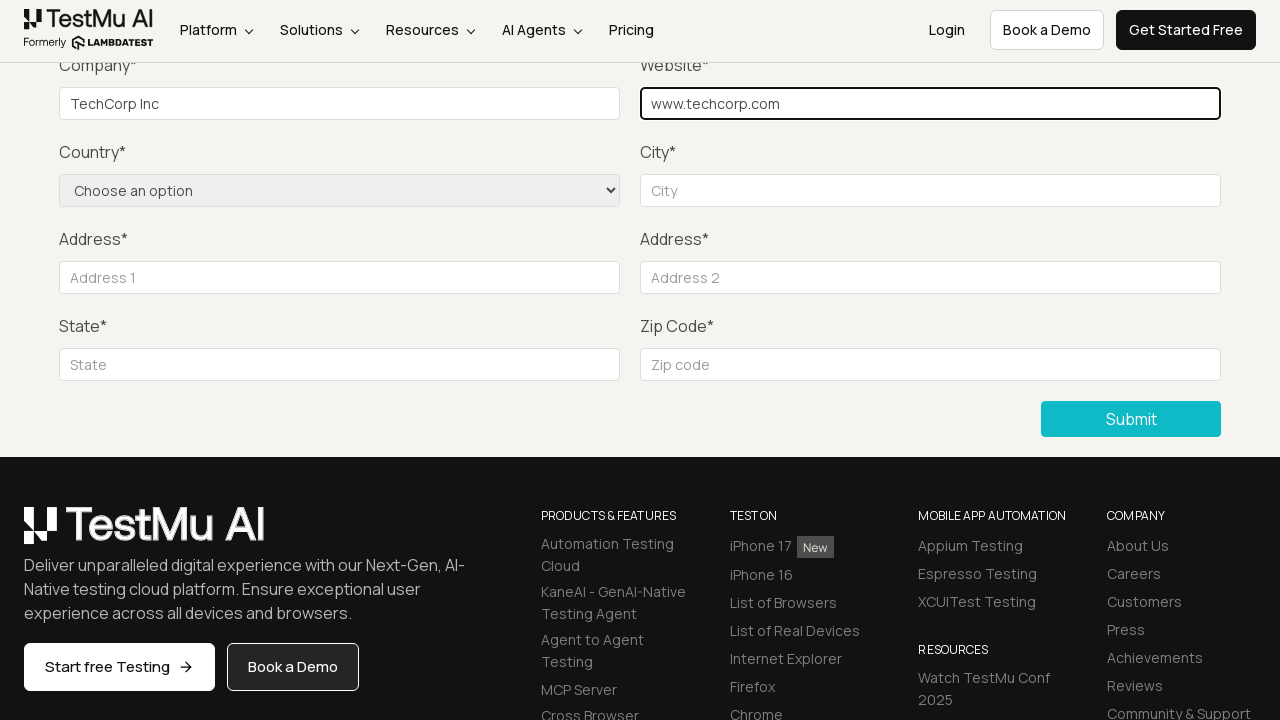

Selected 'United States' from country dropdown on select[name='country']
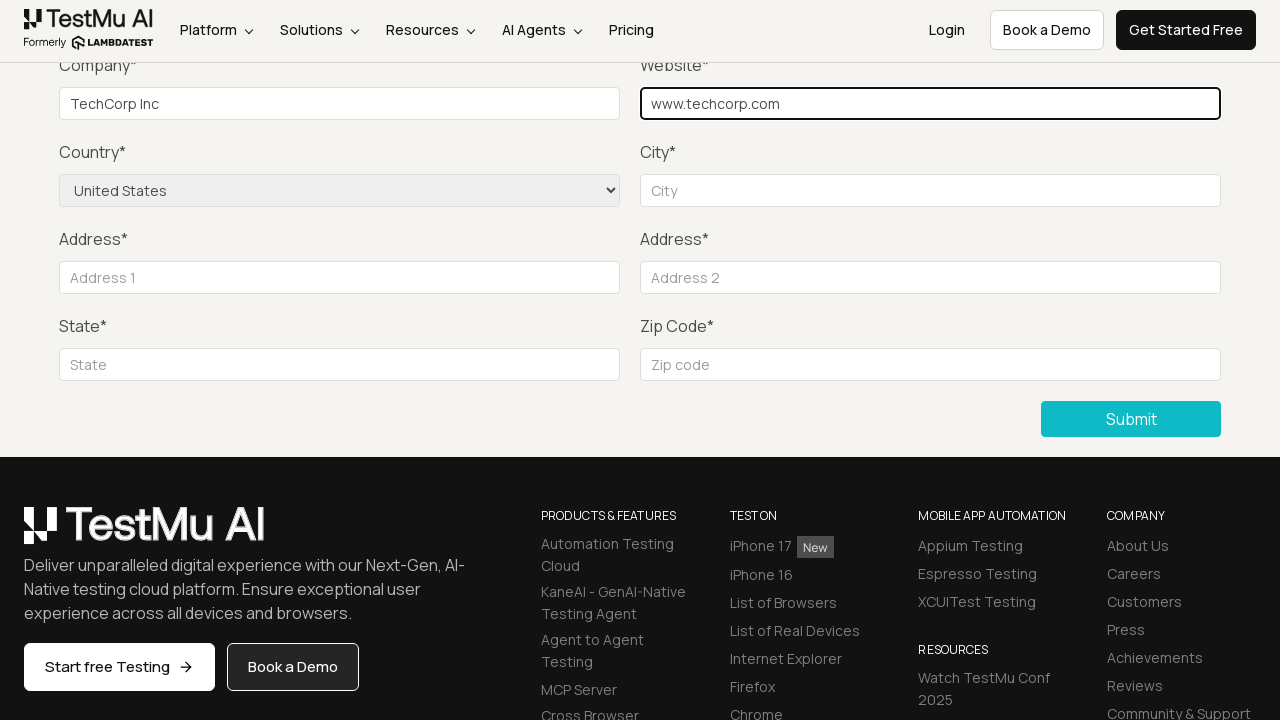

Filled city field with 'Austin' on #inputCity
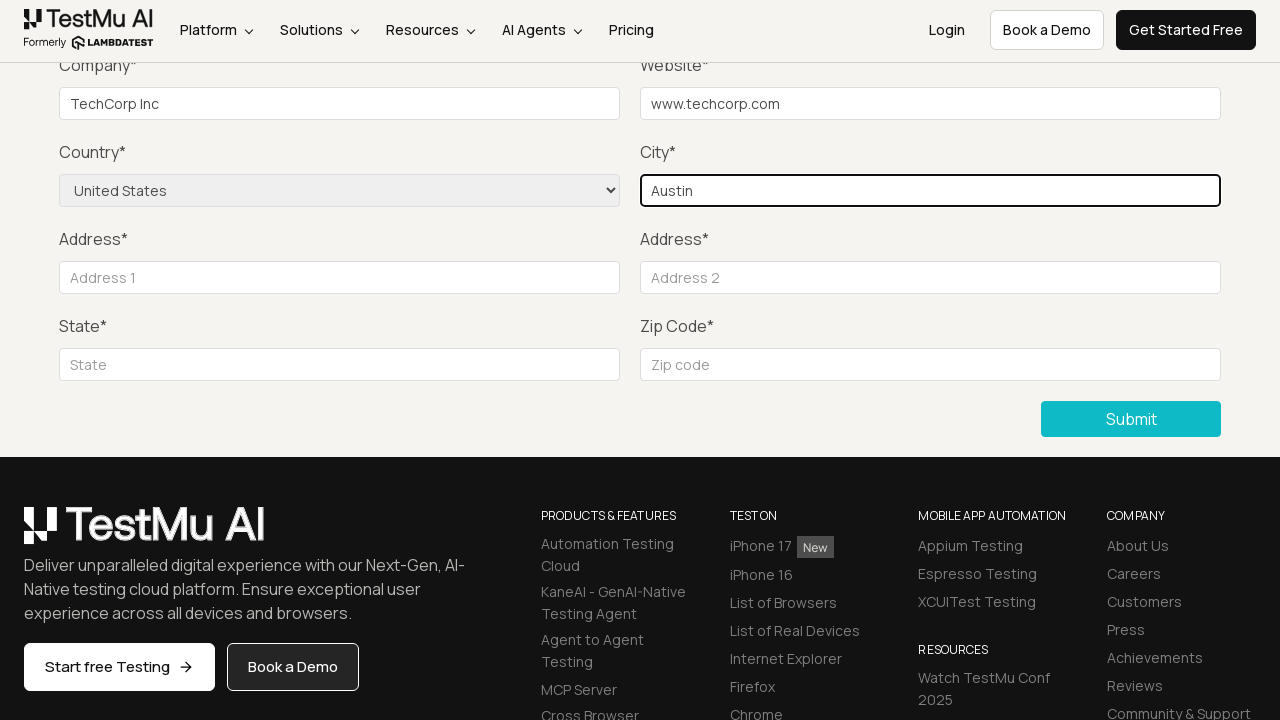

Filled address line 1 with '123 Main Street' on #inputAddress1
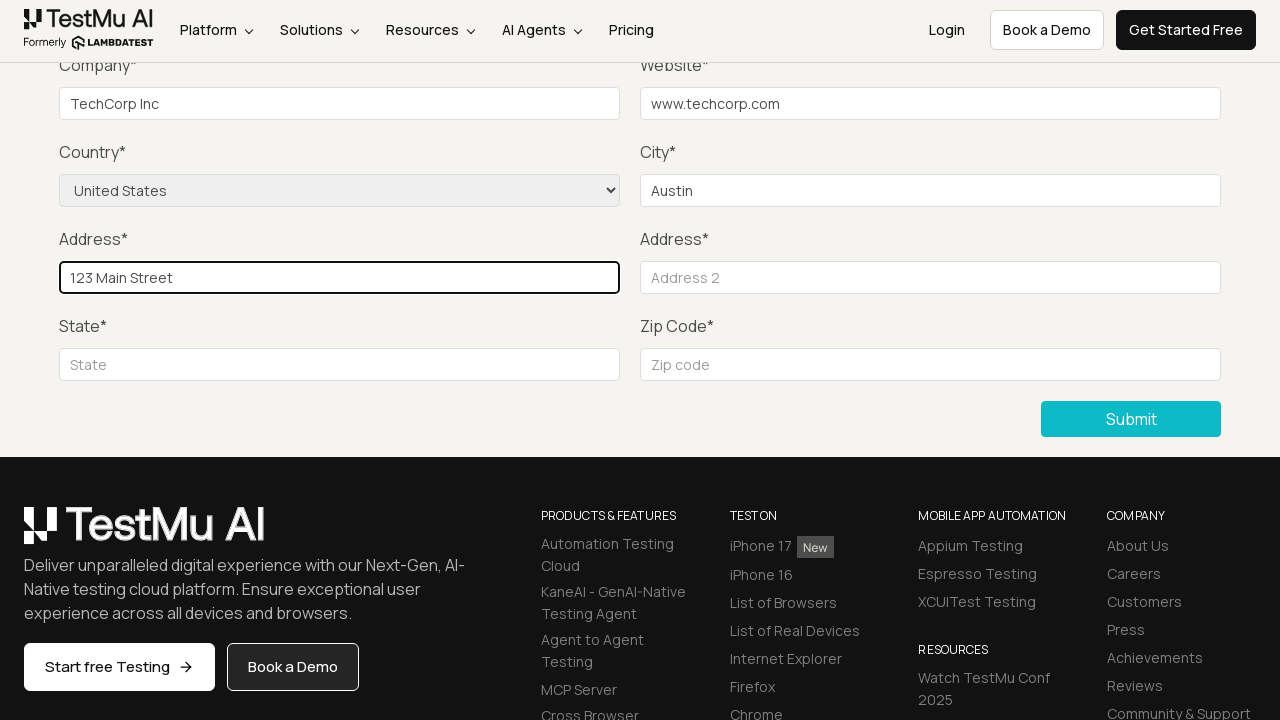

Filled address line 2 with 'Suite 456' on #inputAddress2
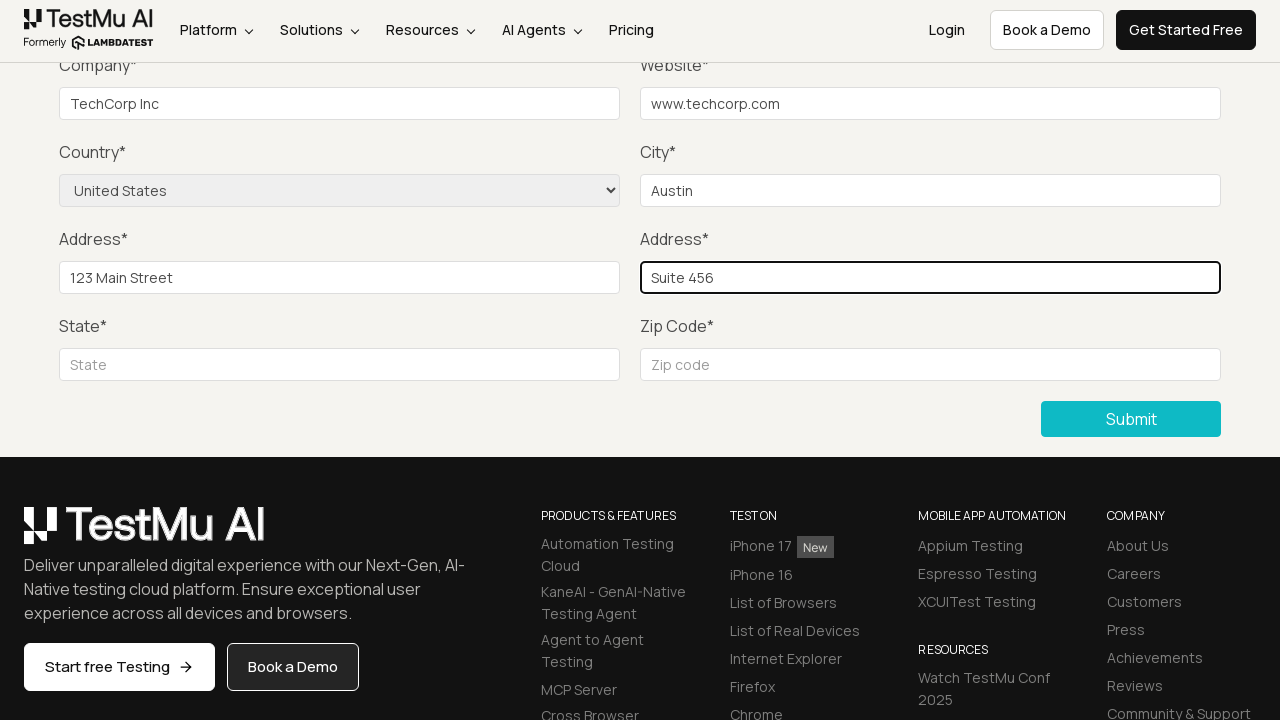

Filled state field with 'TX' on #inputState
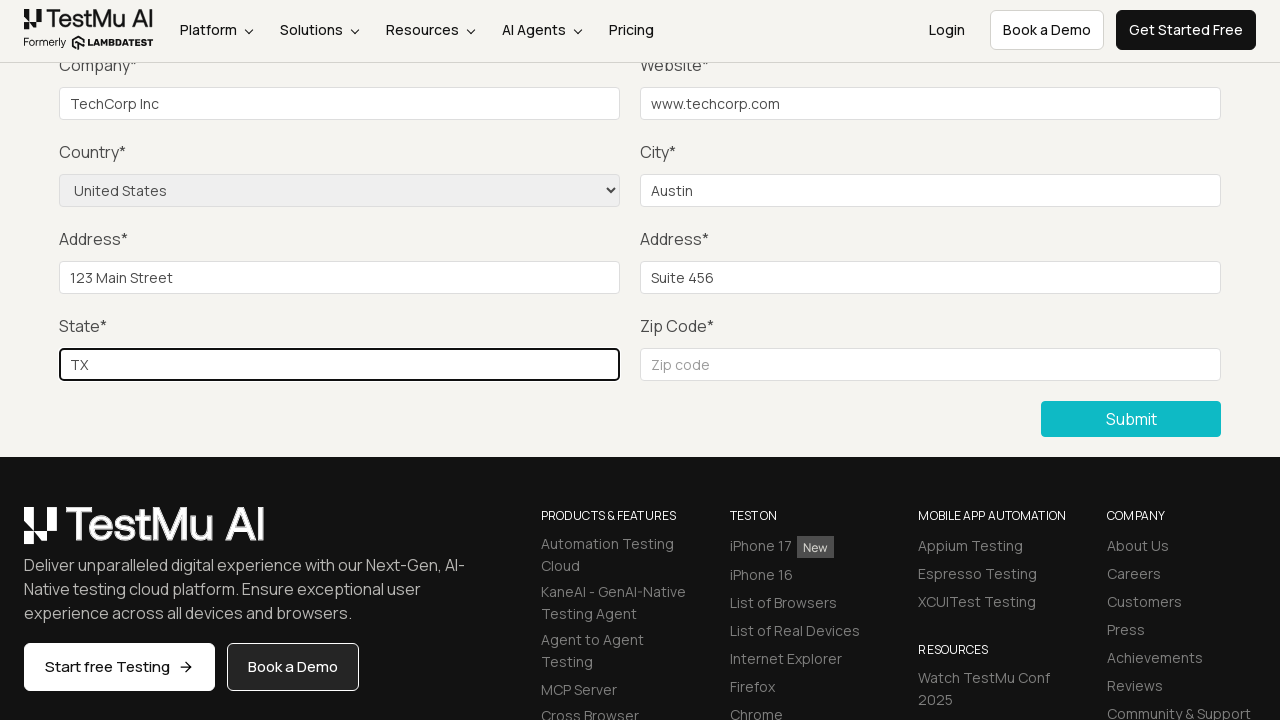

Filled zip code field with '78701' on #inputZip
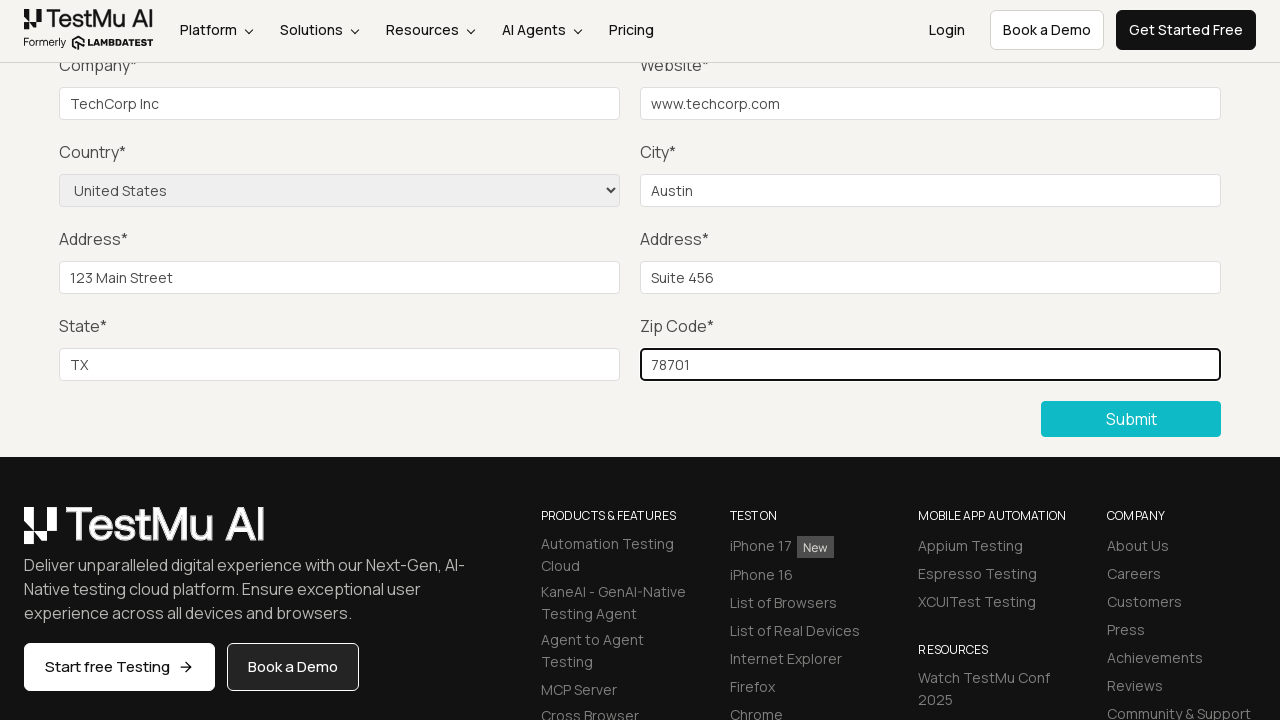

Clicked submit button to submit form at (1131, 419) on button:has-text('Submit')
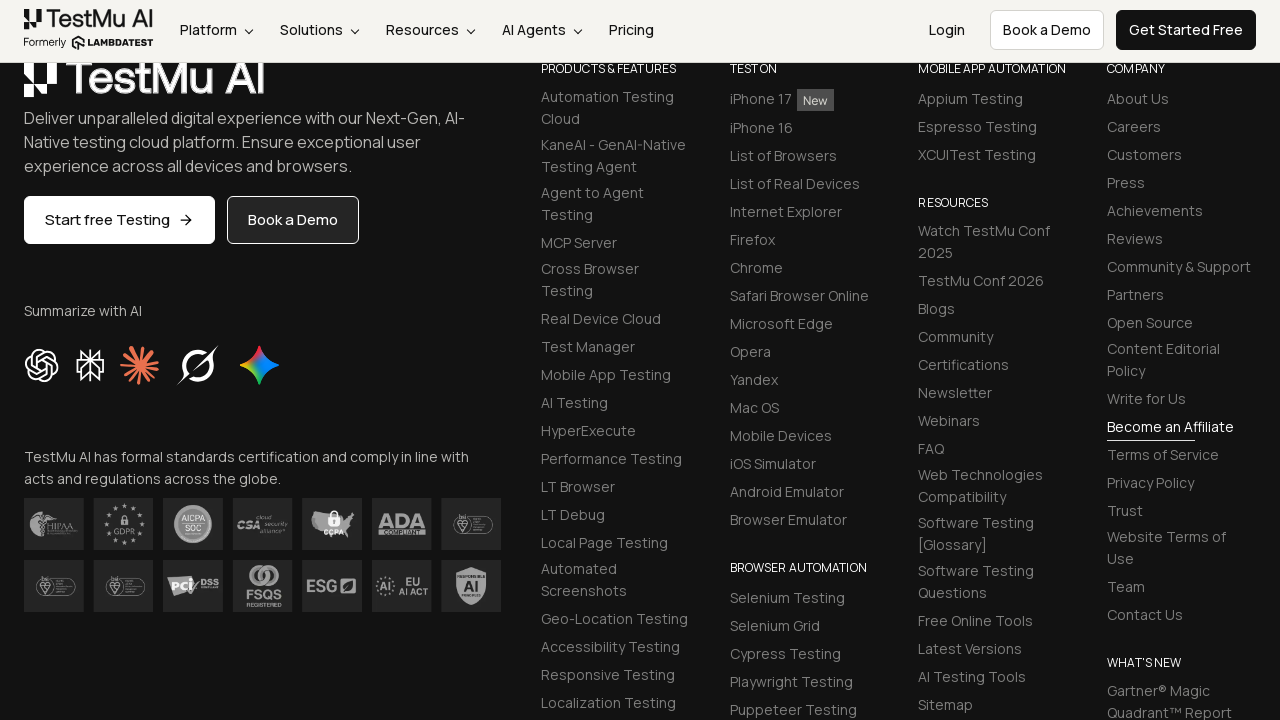

Success message appeared confirming form submission
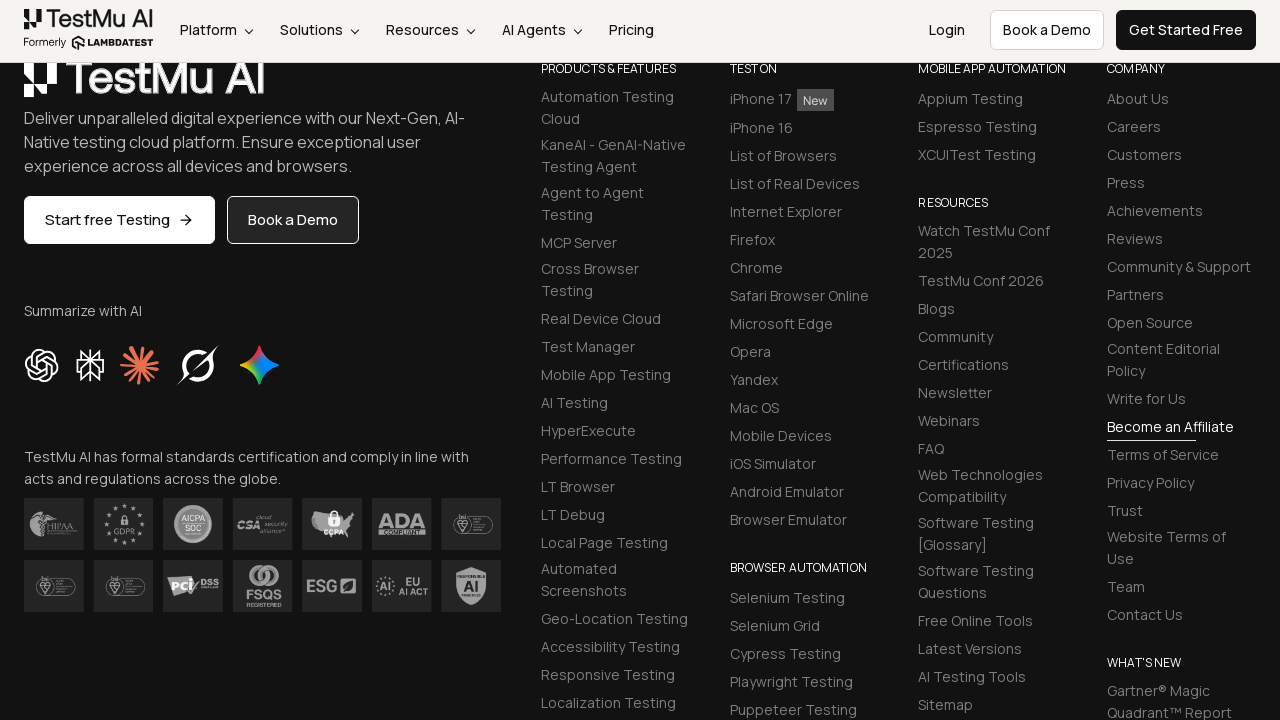

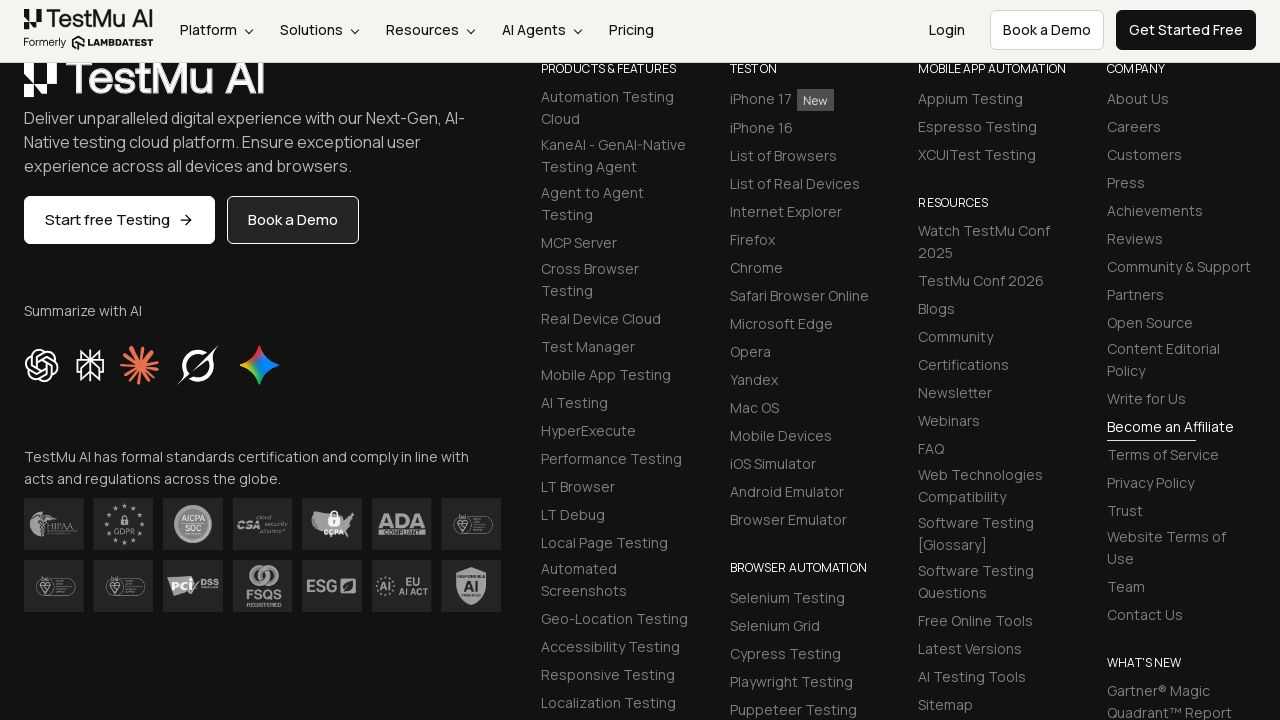